Opens the main page of modnakasta.ua e-commerce website and verifies it loads successfully

Starting URL: https://modnakasta.ua

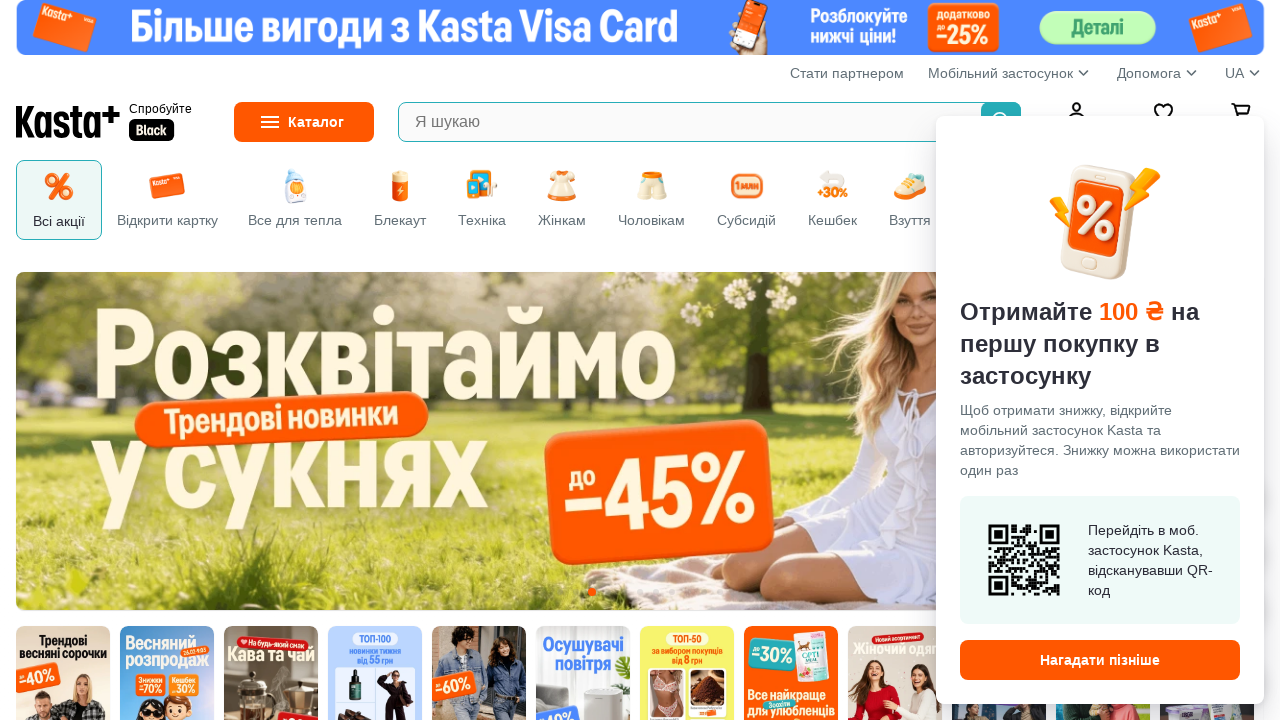

Page DOM content loaded
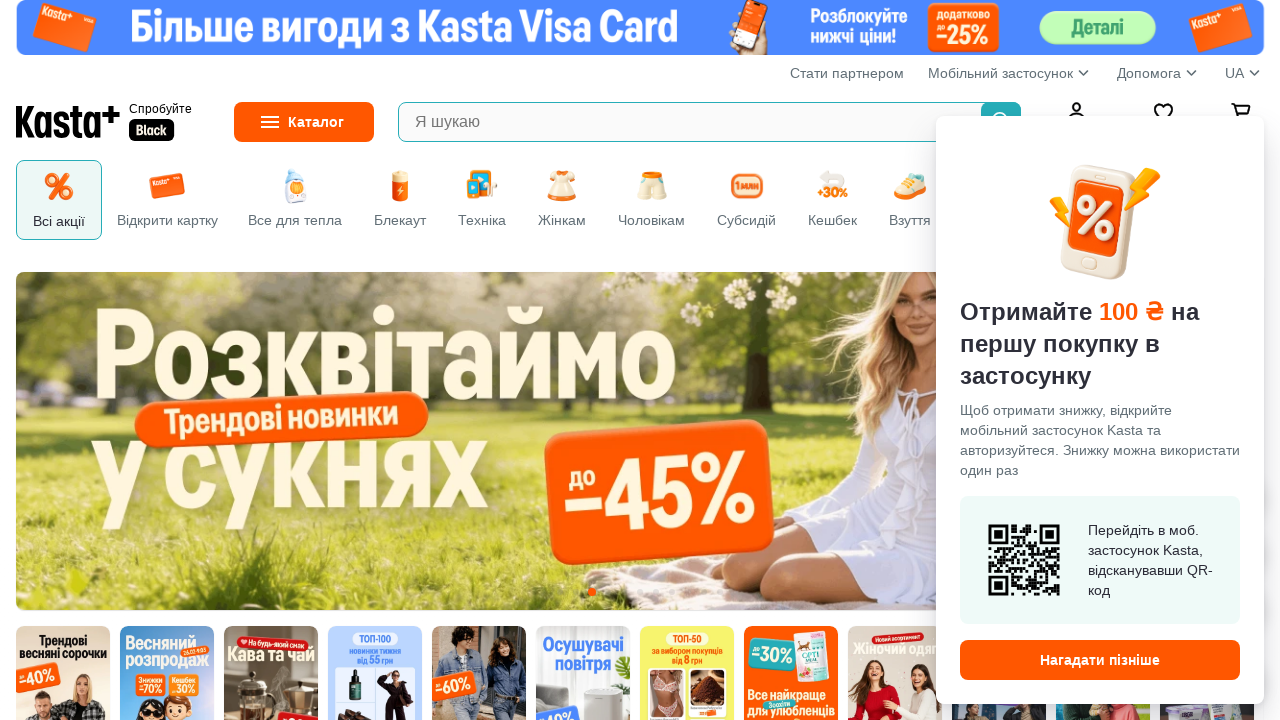

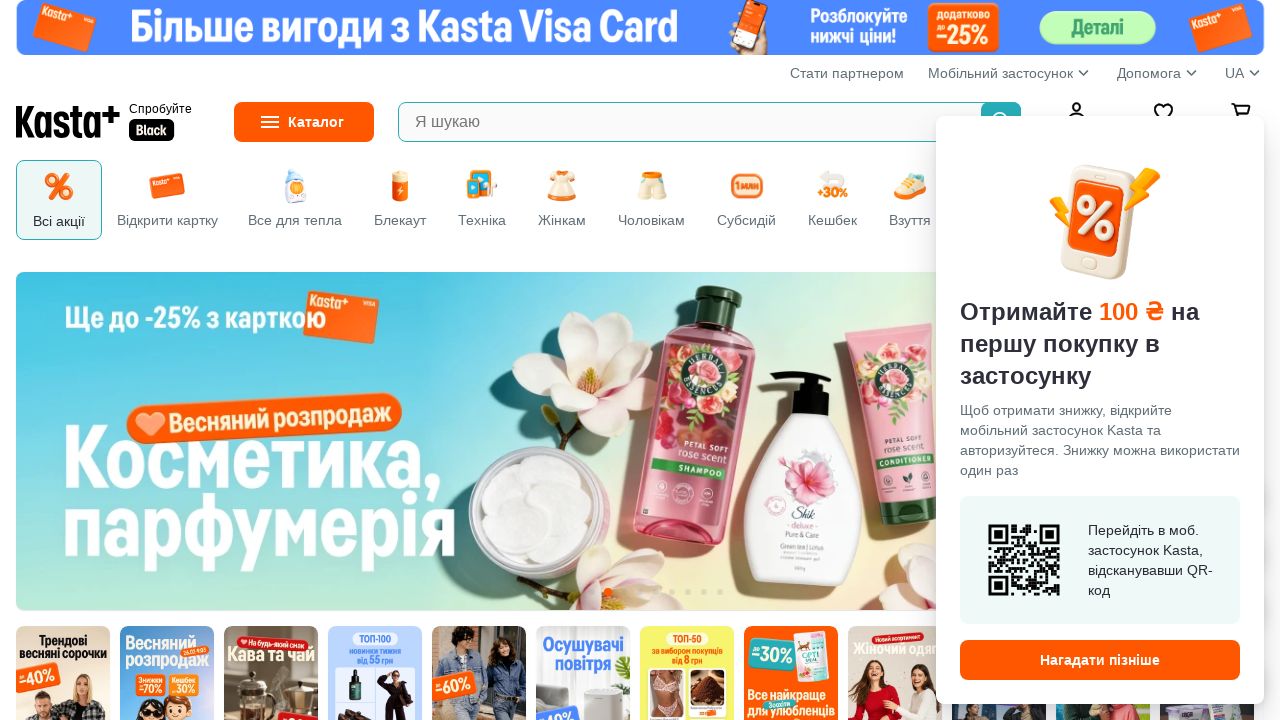